Fills out a practice automation form on DemoQA by entering first name and date fields

Starting URL: https://demoqa.com/automation-practice-form/

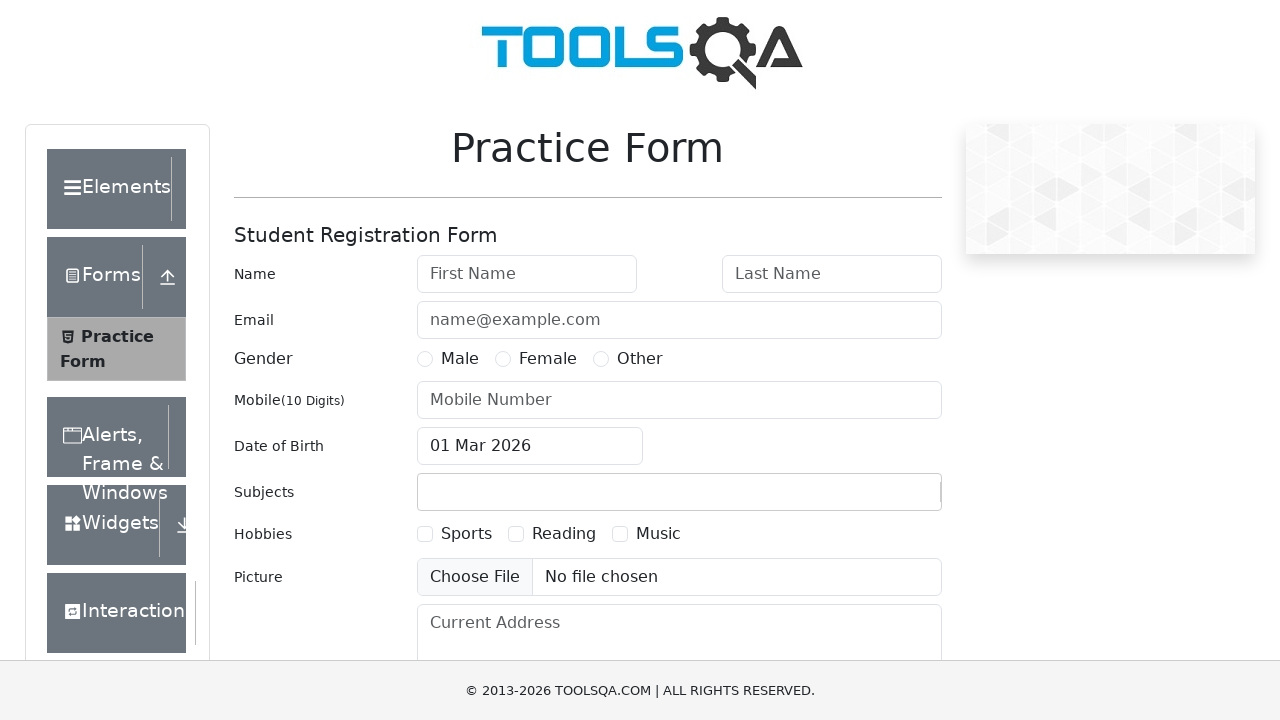

Filled first name field with 'John' on #firstName
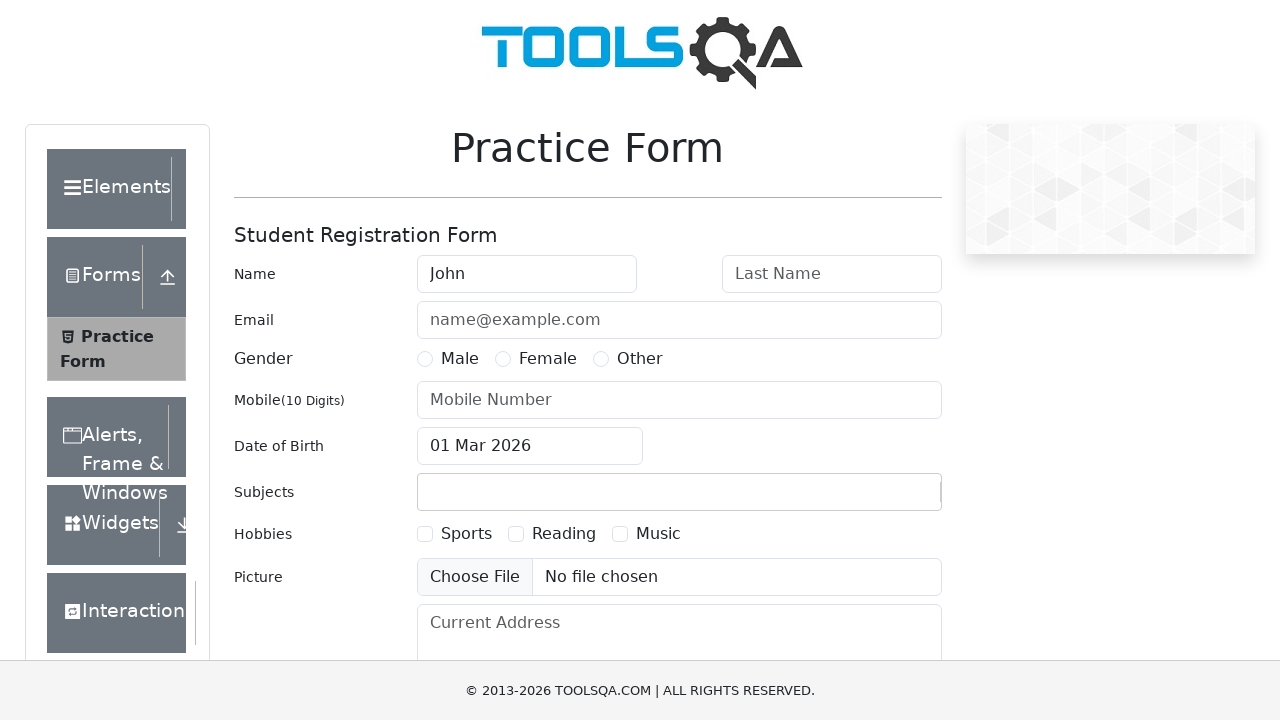

Filled last name field with 'Smith' on #lastName
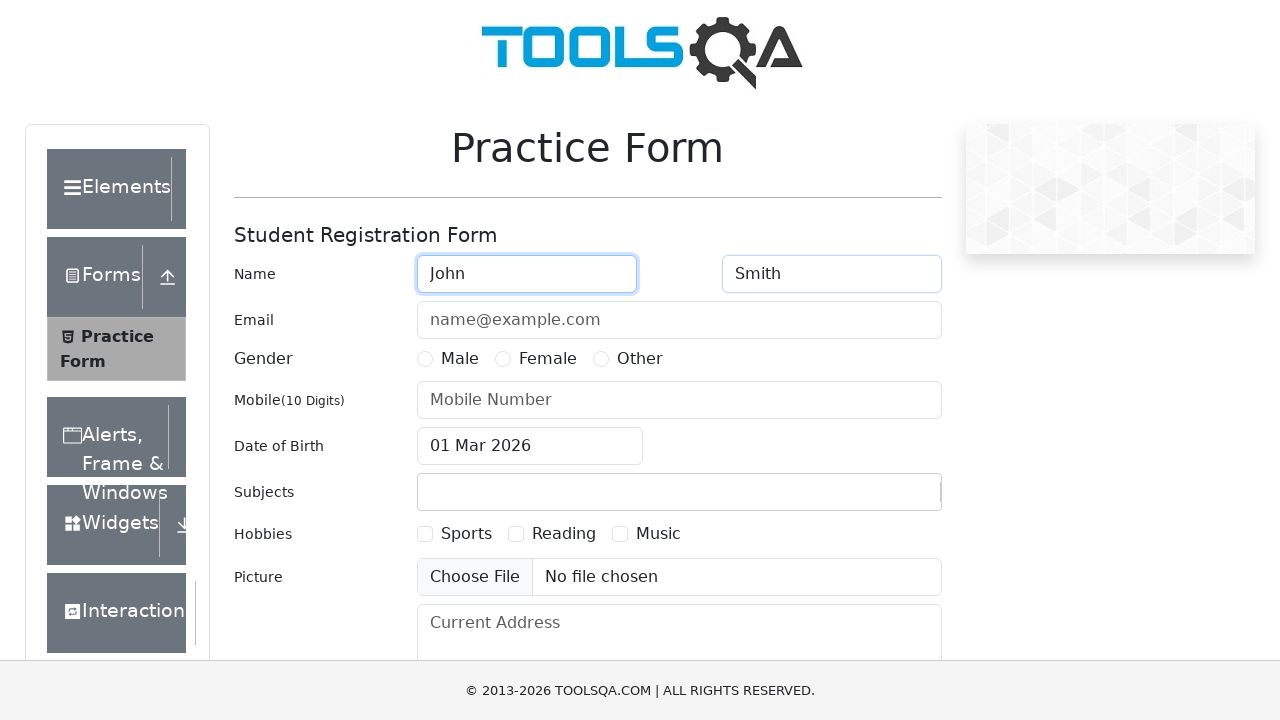

Clicked on body to dismiss any overlays at (200, 200) on body
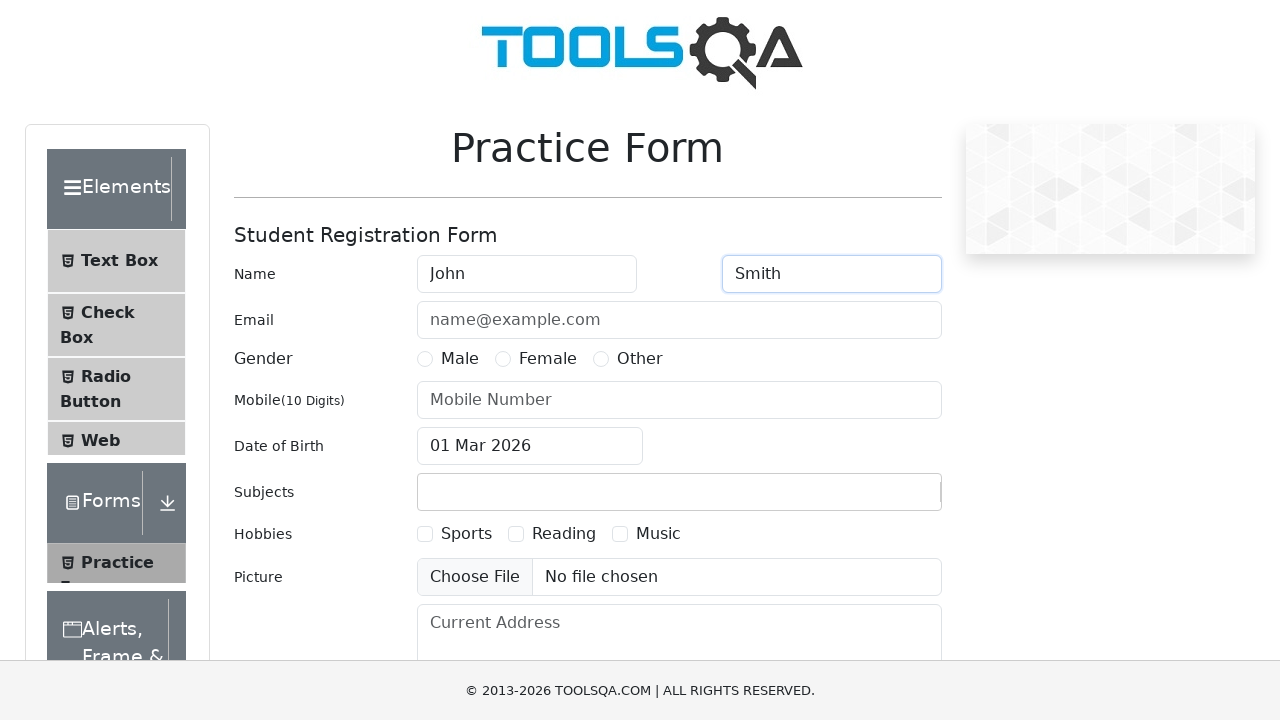

Scrolled down 300 pixels to find date field
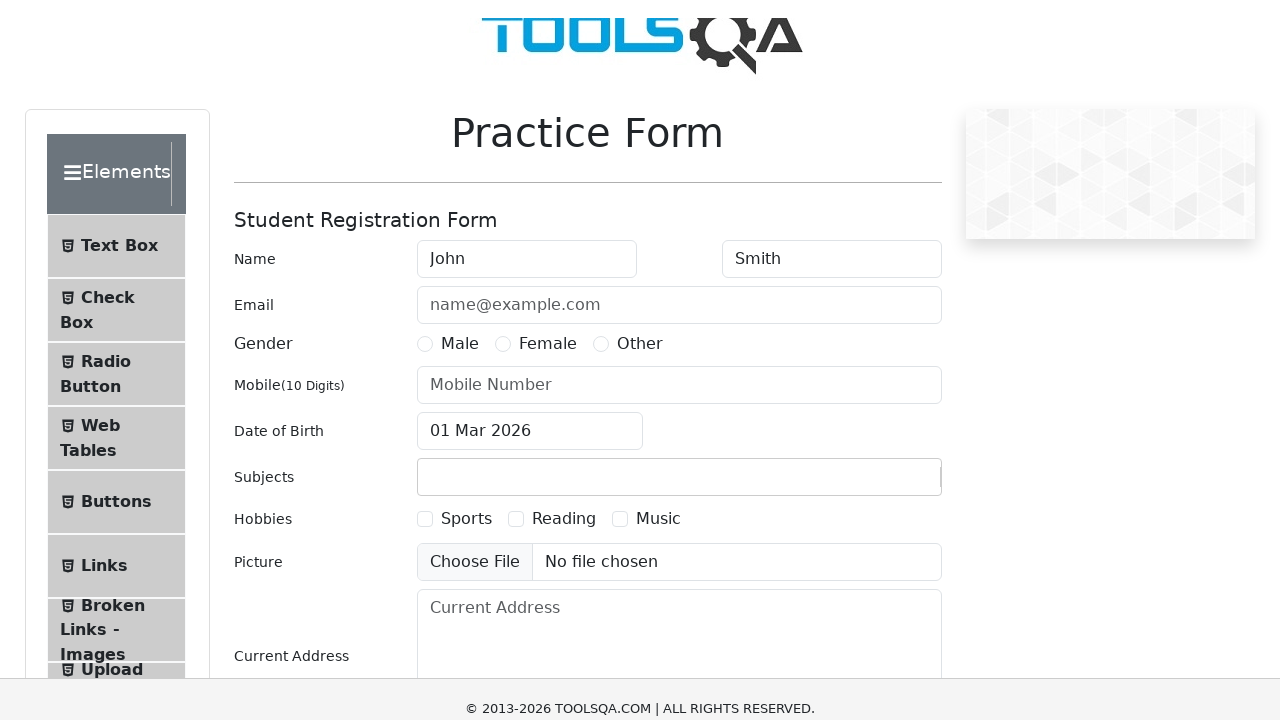

Filled date of birth field with '05/02/2019' on #dateOfBirthInput
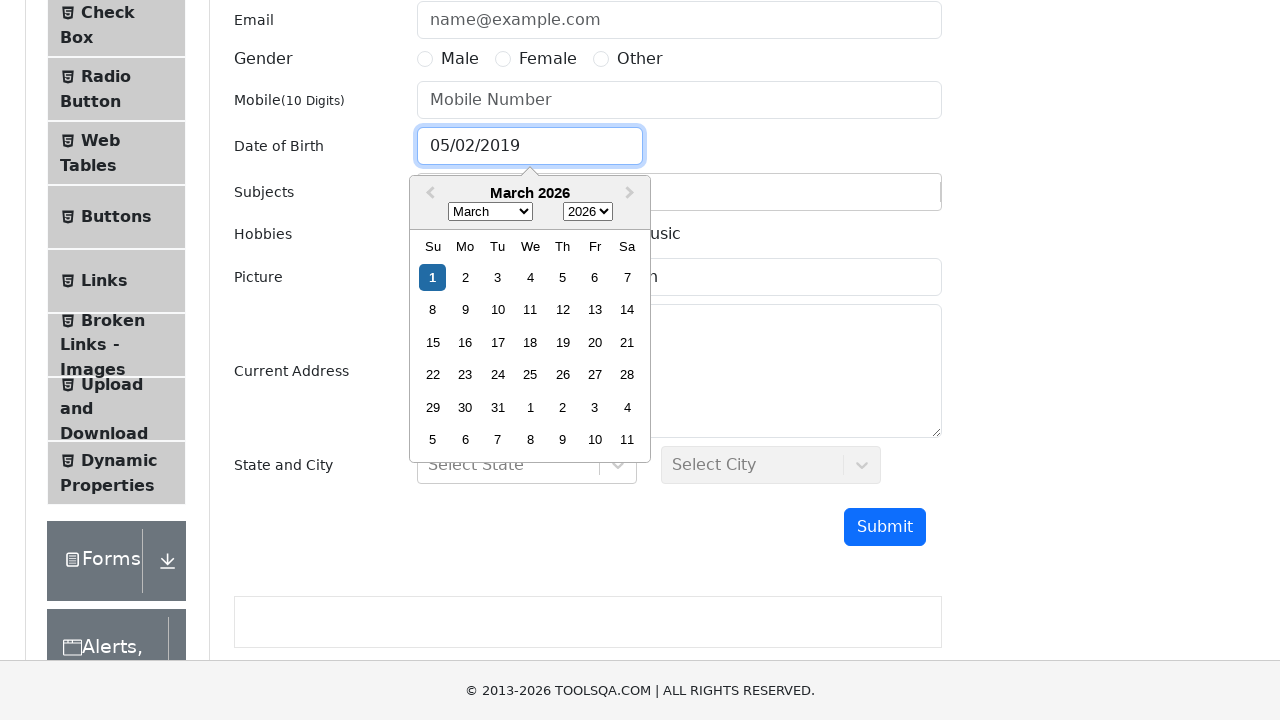

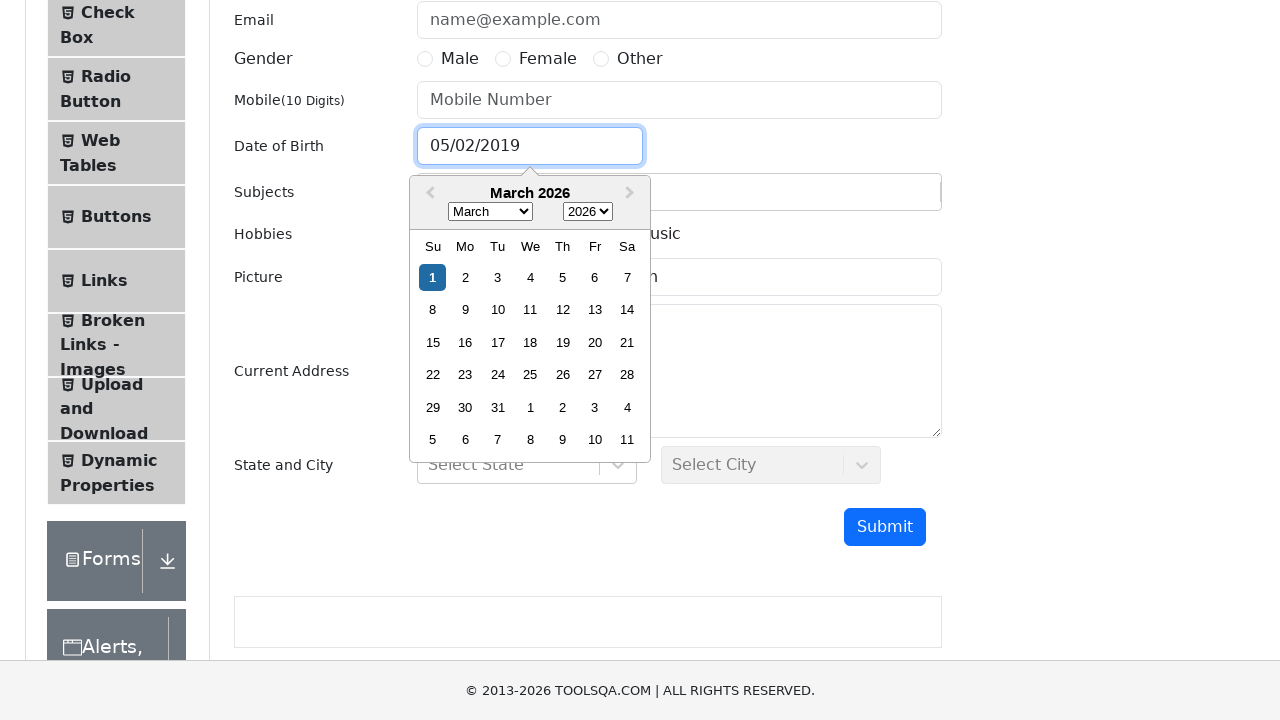